Tests autocomplete functionality by typing partial text in an autocomplete input field and navigating through suggestions using keyboard arrow keys

Starting URL: https://rahulshettyacademy.com/AutomationPractice/

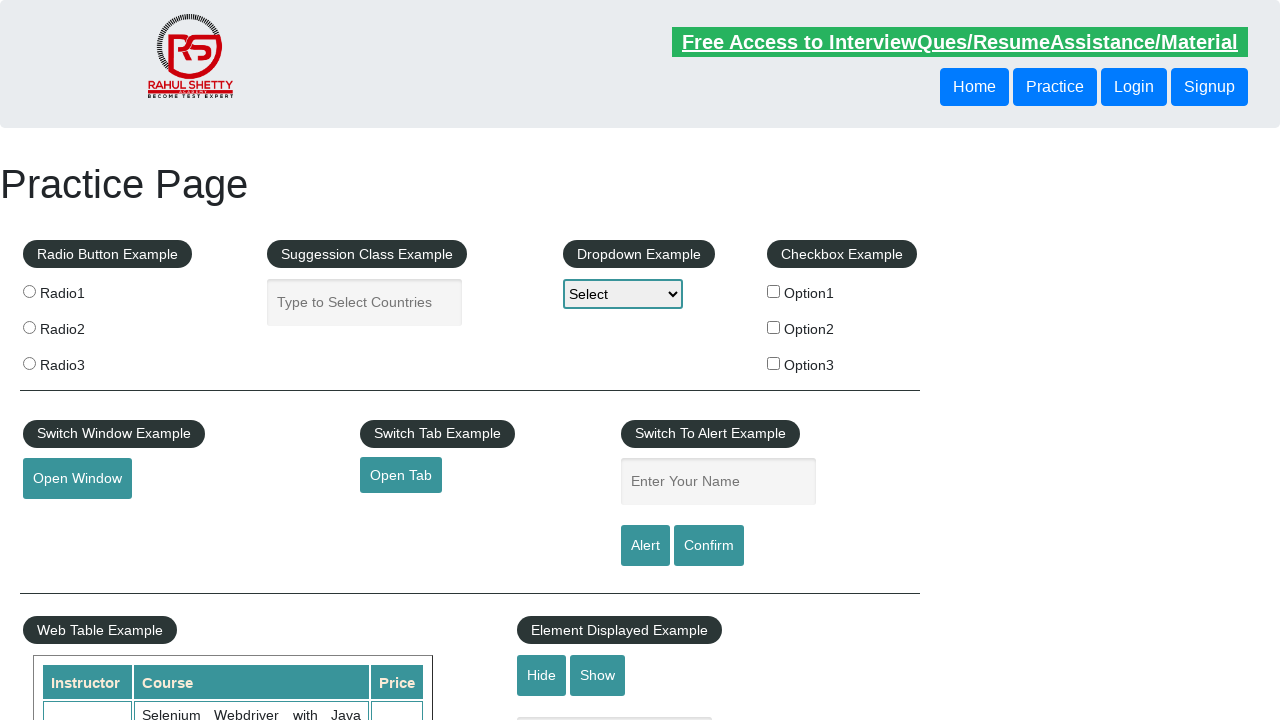

Typed 'uni' in autocomplete input field on #autocomplete
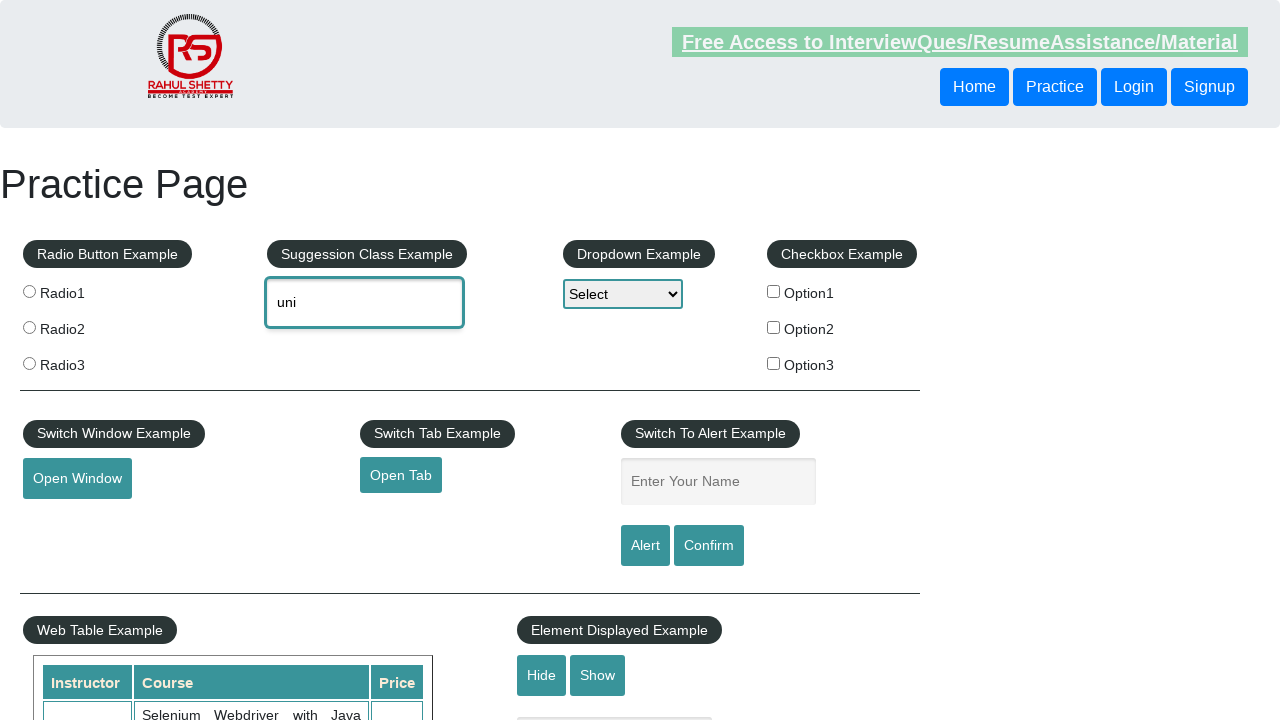

Waited 2 seconds for autocomplete suggestions to appear
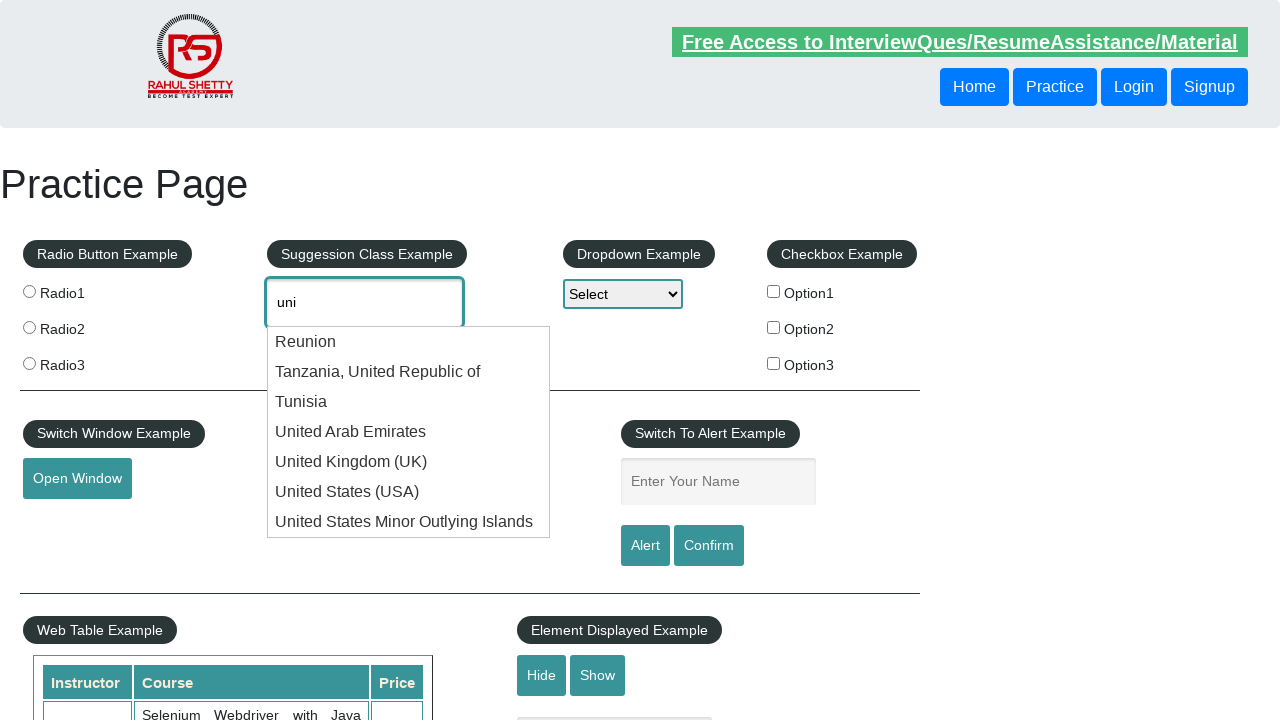

Pressed ArrowDown key once to navigate autocomplete suggestions on #autocomplete
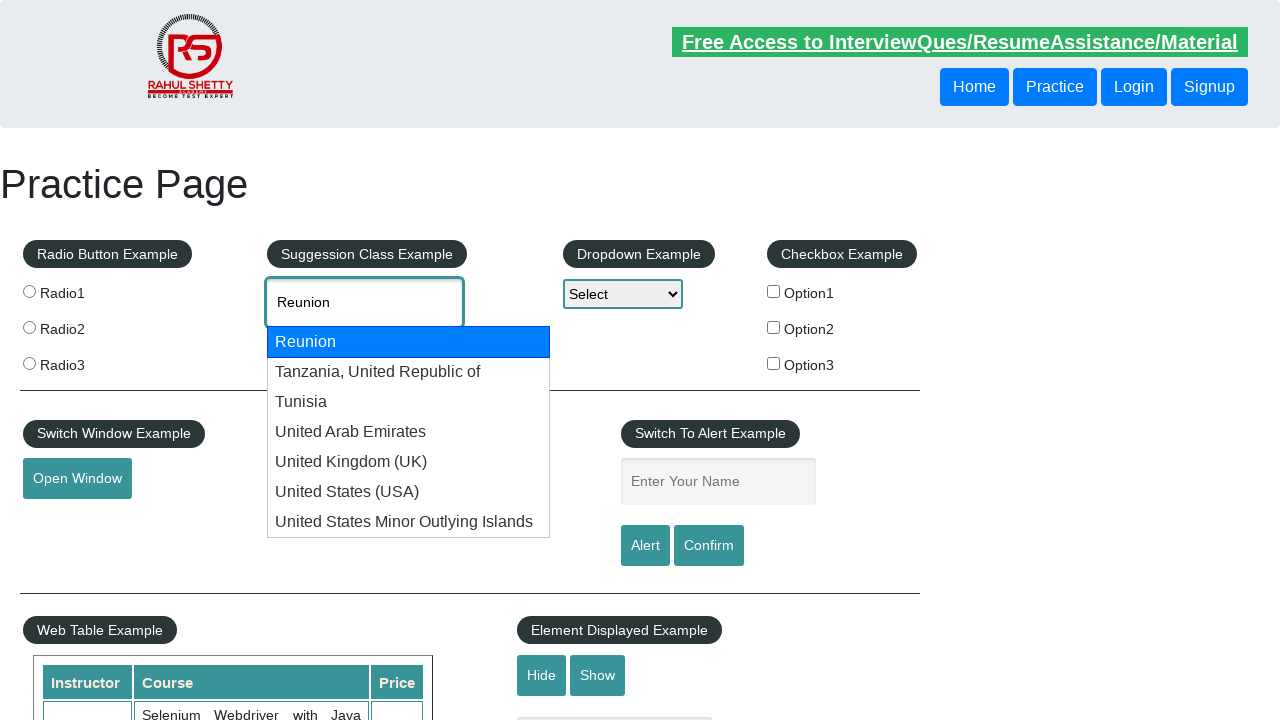

Pressed ArrowDown key second time to navigate autocomplete suggestions on #autocomplete
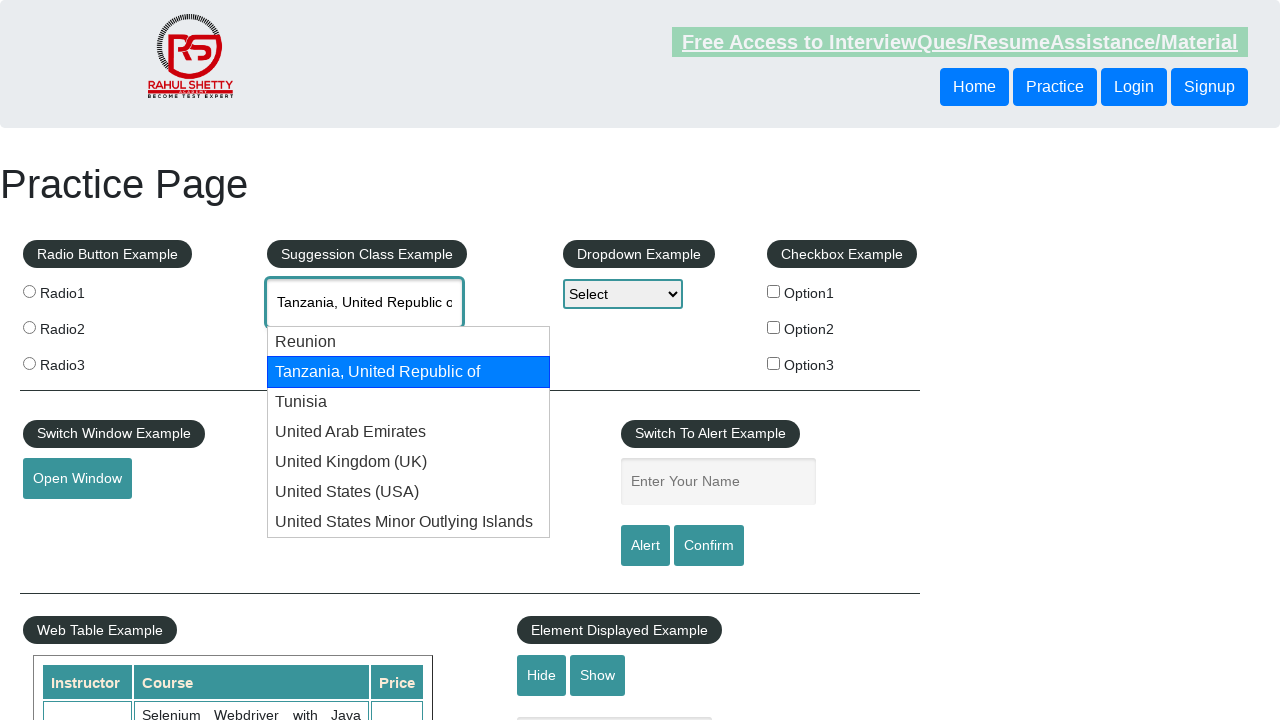

Verified that autocomplete field has selected value with length greater than 3 characters
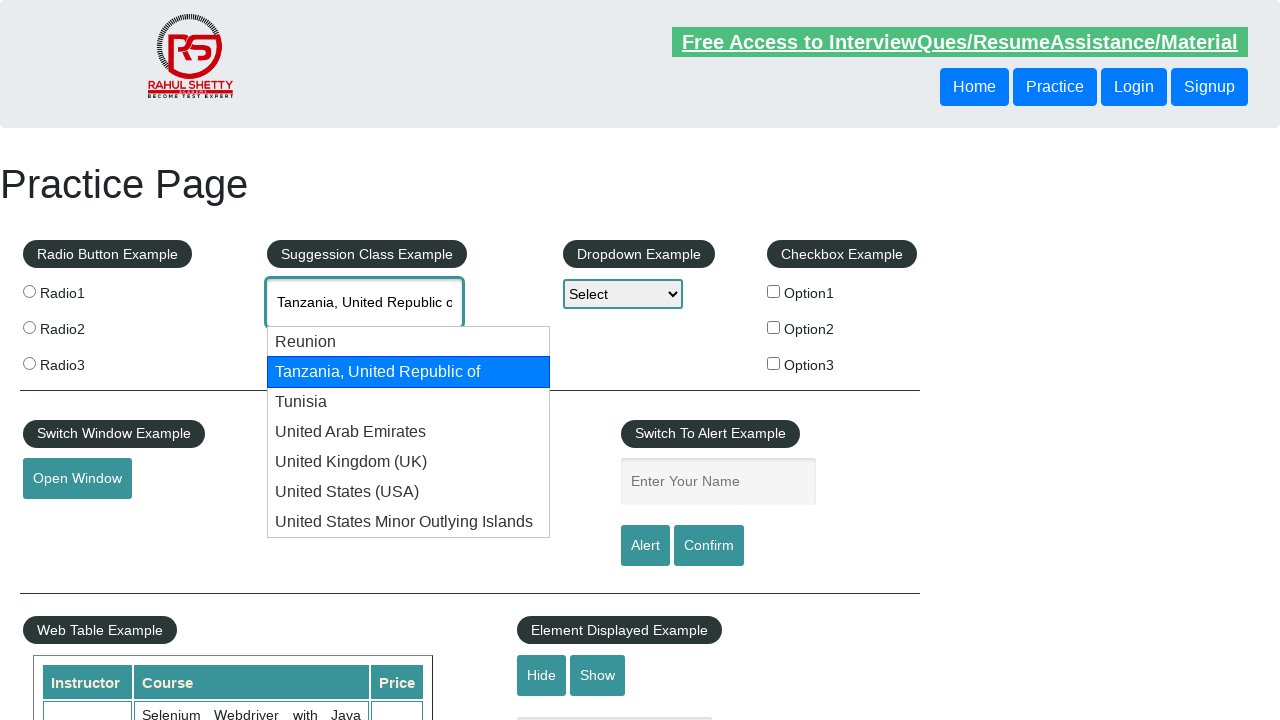

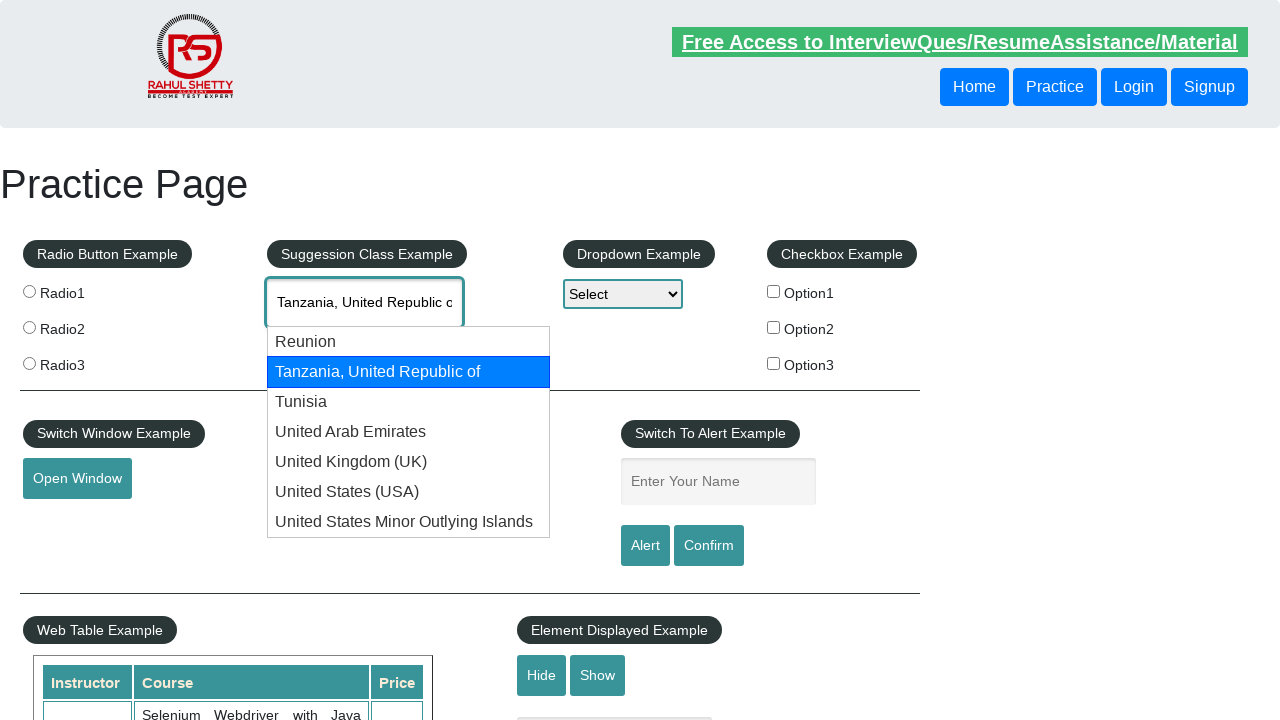